Tests dynamic controls by clicking a checkbox and removing it, then waiting for the confirmation message to appear

Starting URL: https://the-internet.herokuapp.com/dynamic_controls

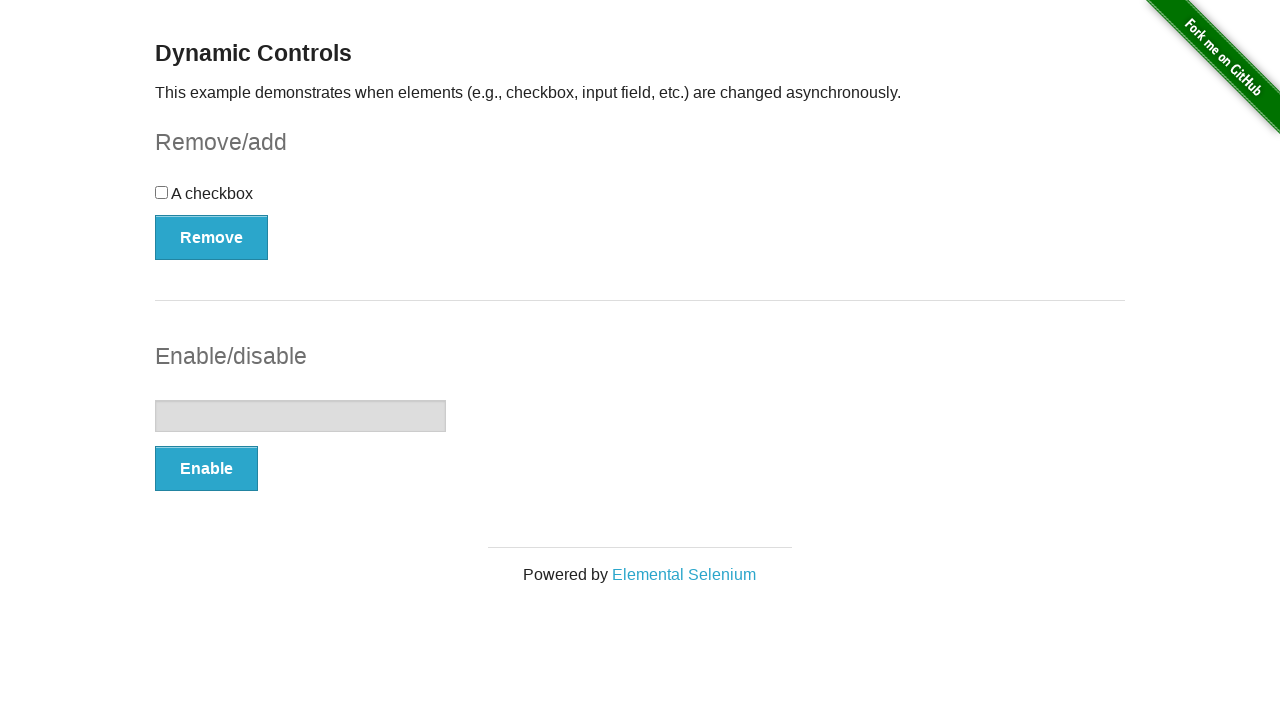

Clicked the checkbox on dynamic controls page at (162, 192) on input[type='checkbox']
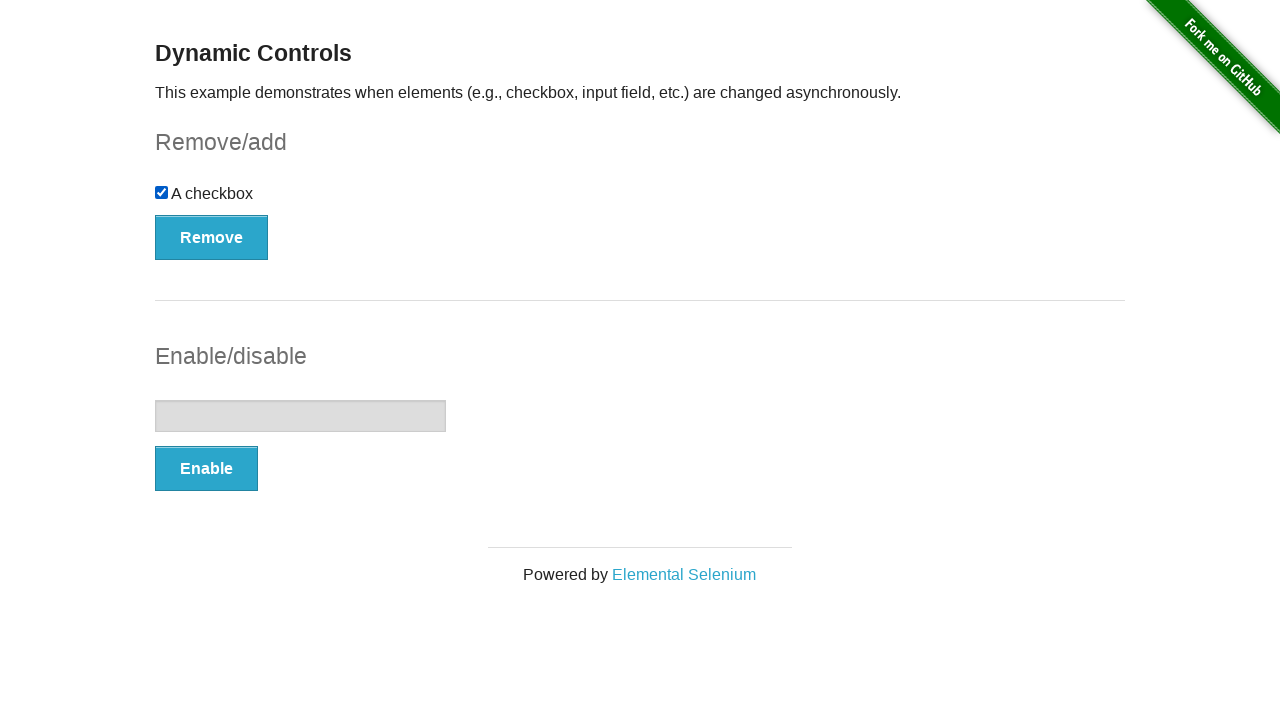

Clicked the Remove button at (212, 237) on button:has-text('Remove')
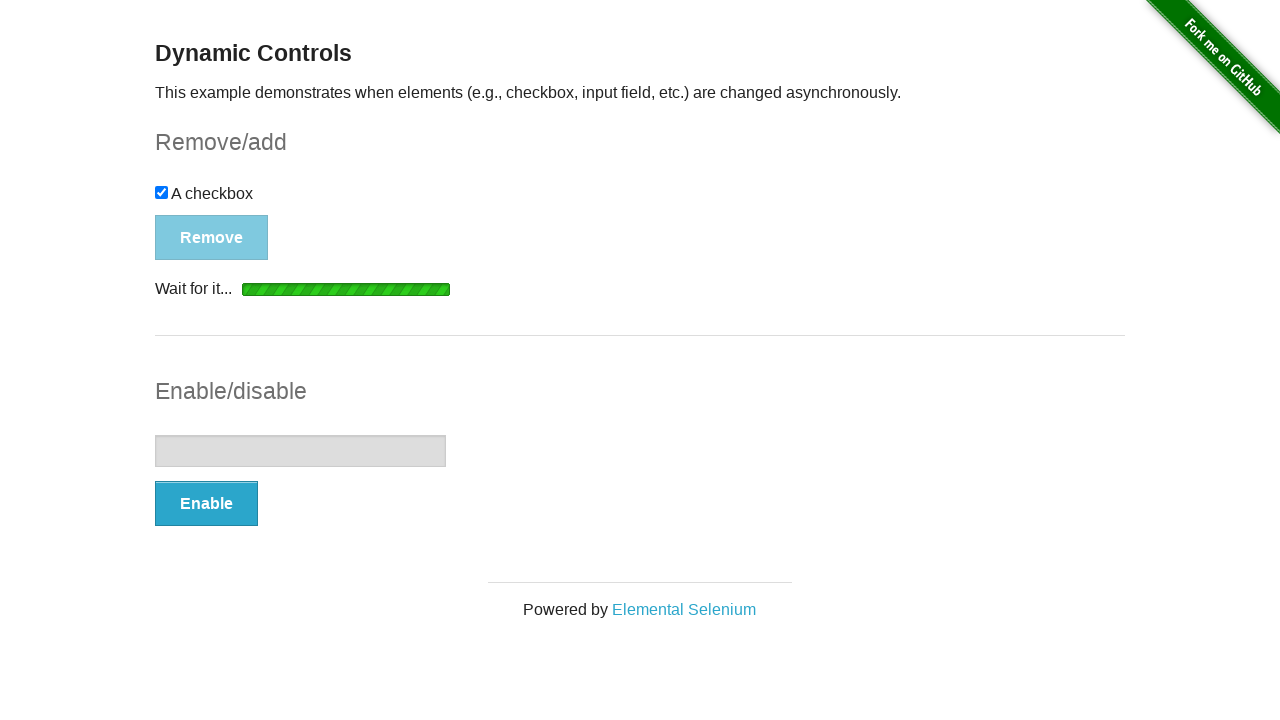

Waited for confirmation message to appear
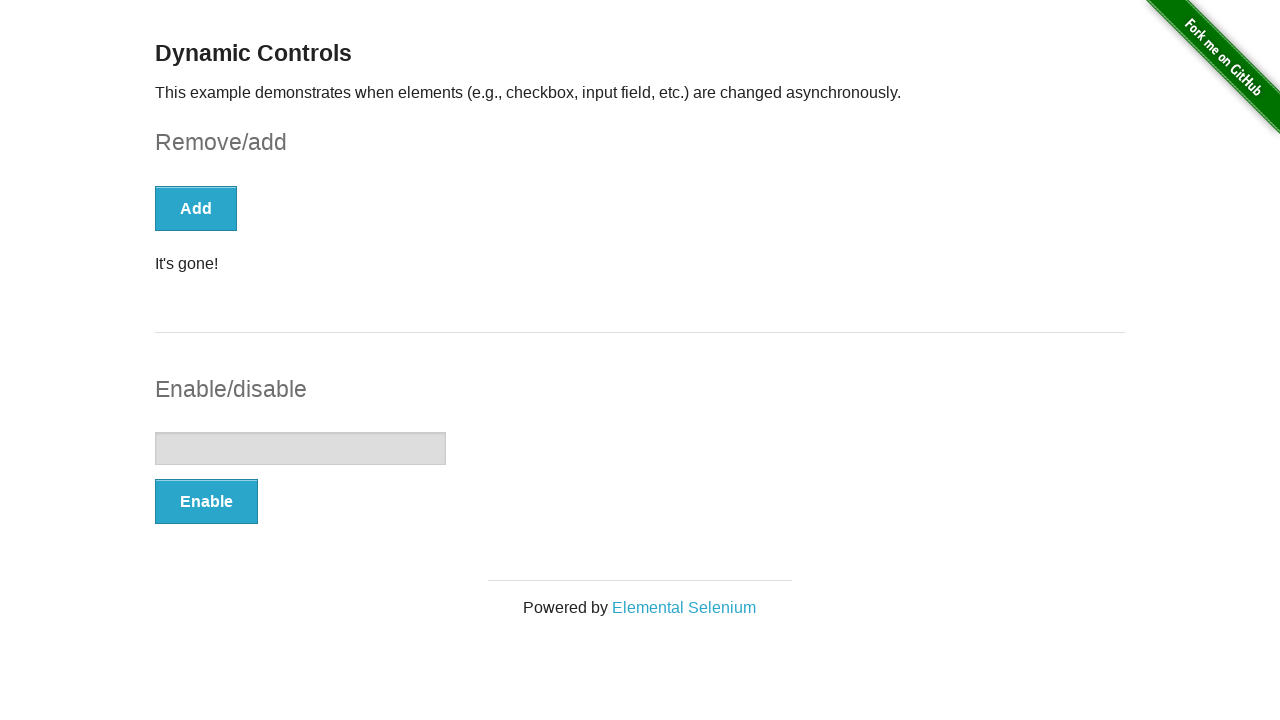

Retrieved confirmation message: It's gone!
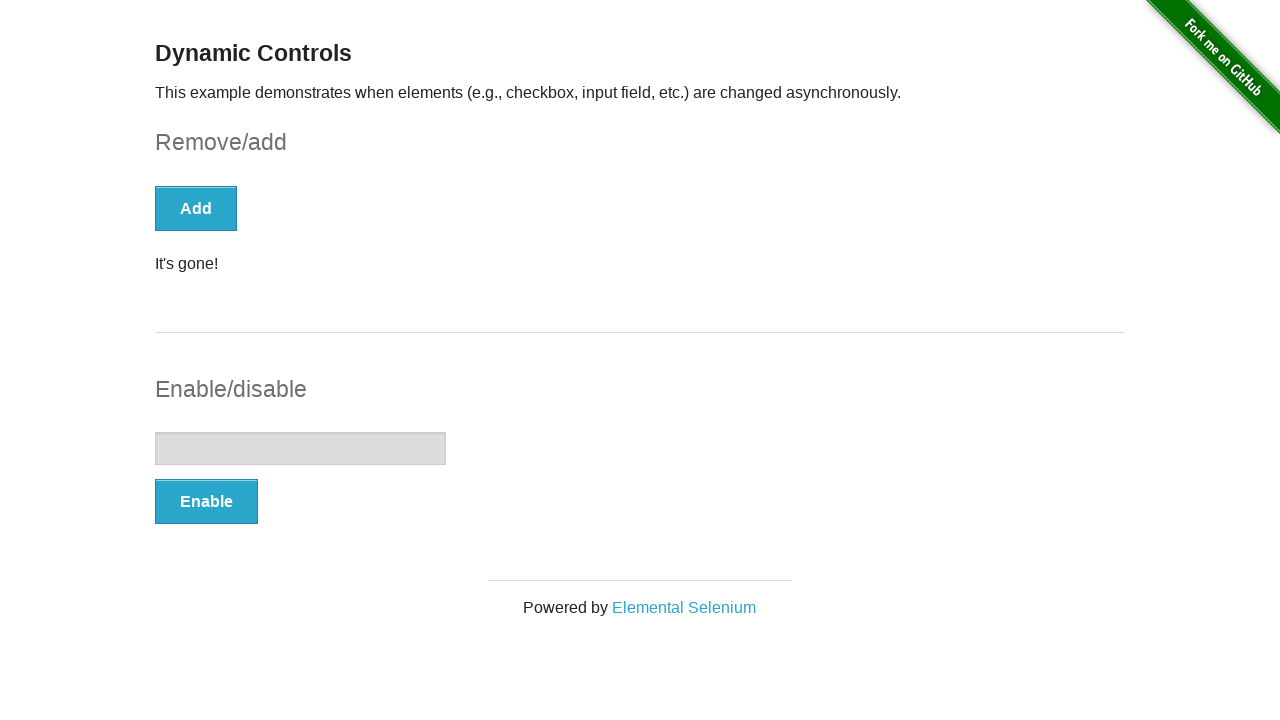

Printed confirmation message to console
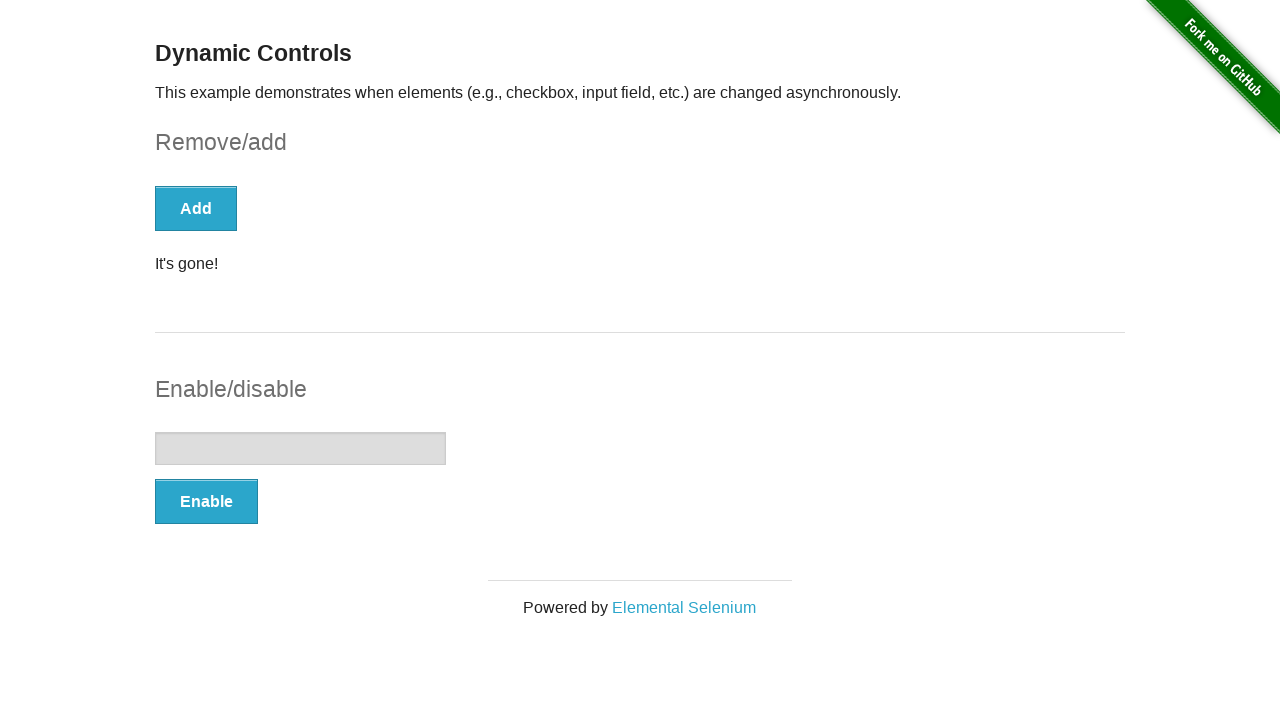

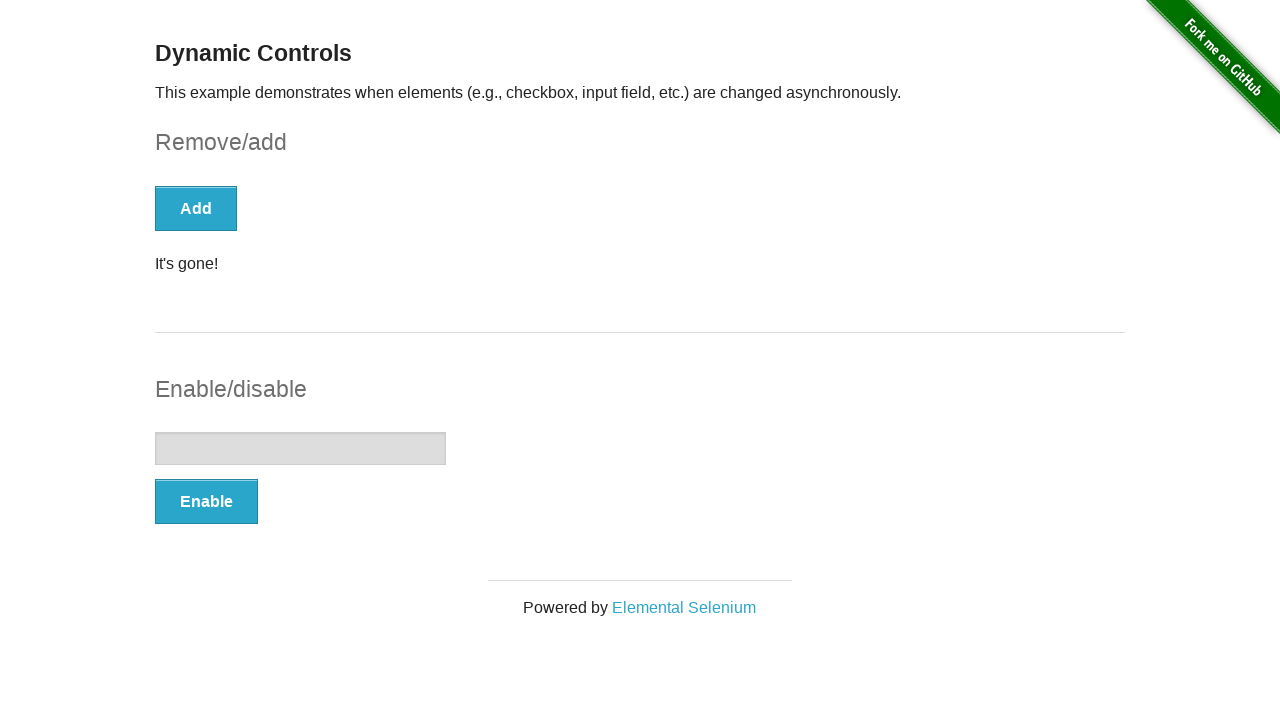